Tests the fifth FAQ accordion item by scrolling to the FAQ section, clicking on question 5, and verifying the answer text about extending rental period is displayed.

Starting URL: https://qa-scooter.praktikum-services.ru/

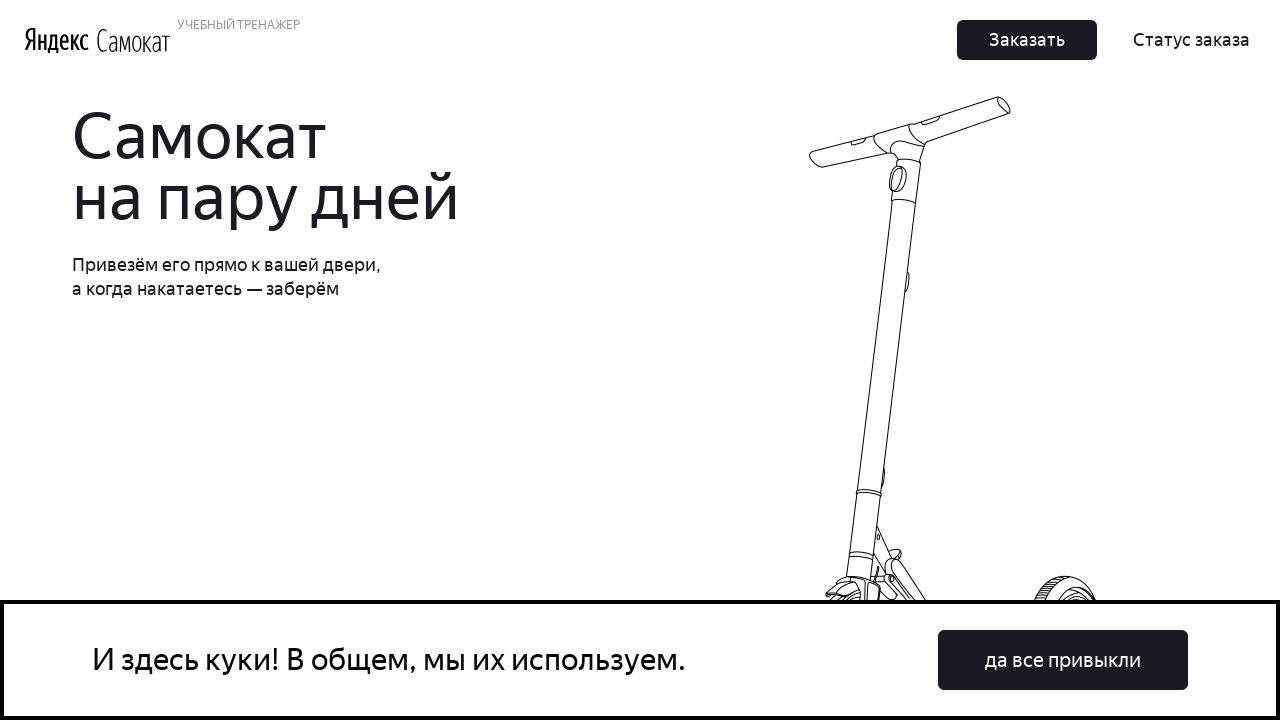

Scrolled to FAQ section by bringing question 7 into view
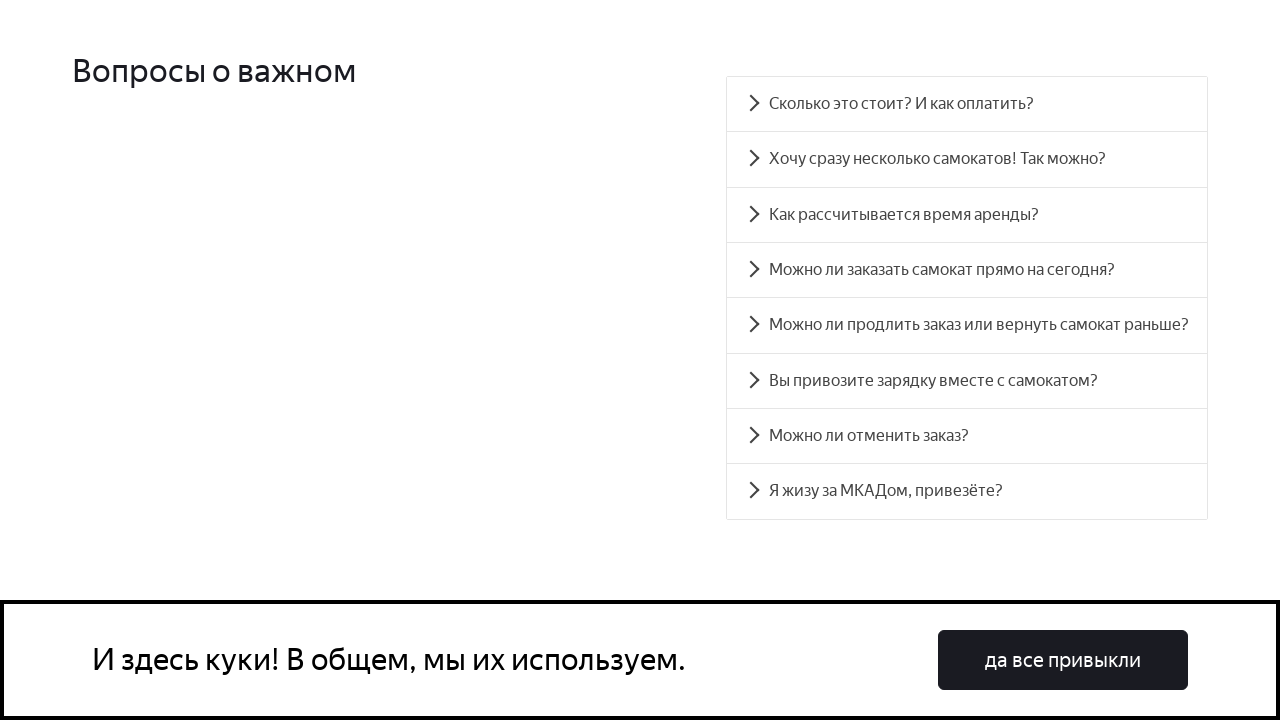

Clicked on question 5 to expand the accordion item at (967, 325) on #accordion__heading-4
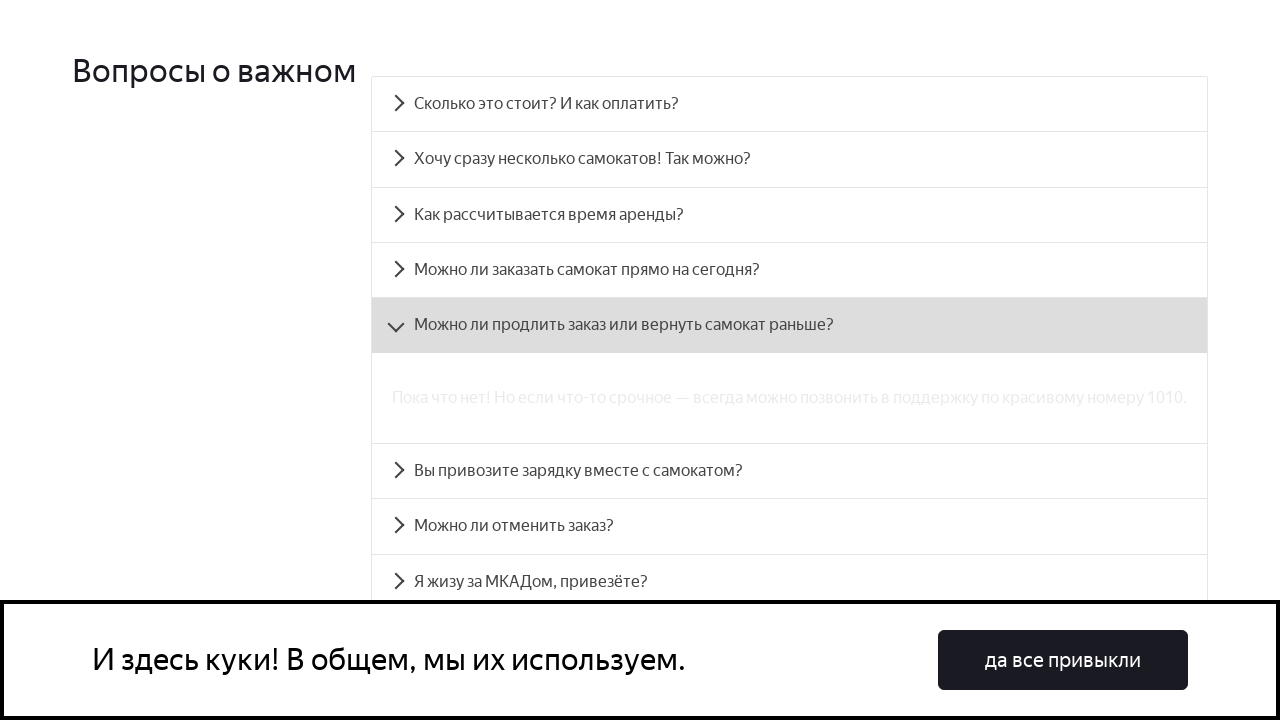

Verified answer text about contacting support is displayed for question 5
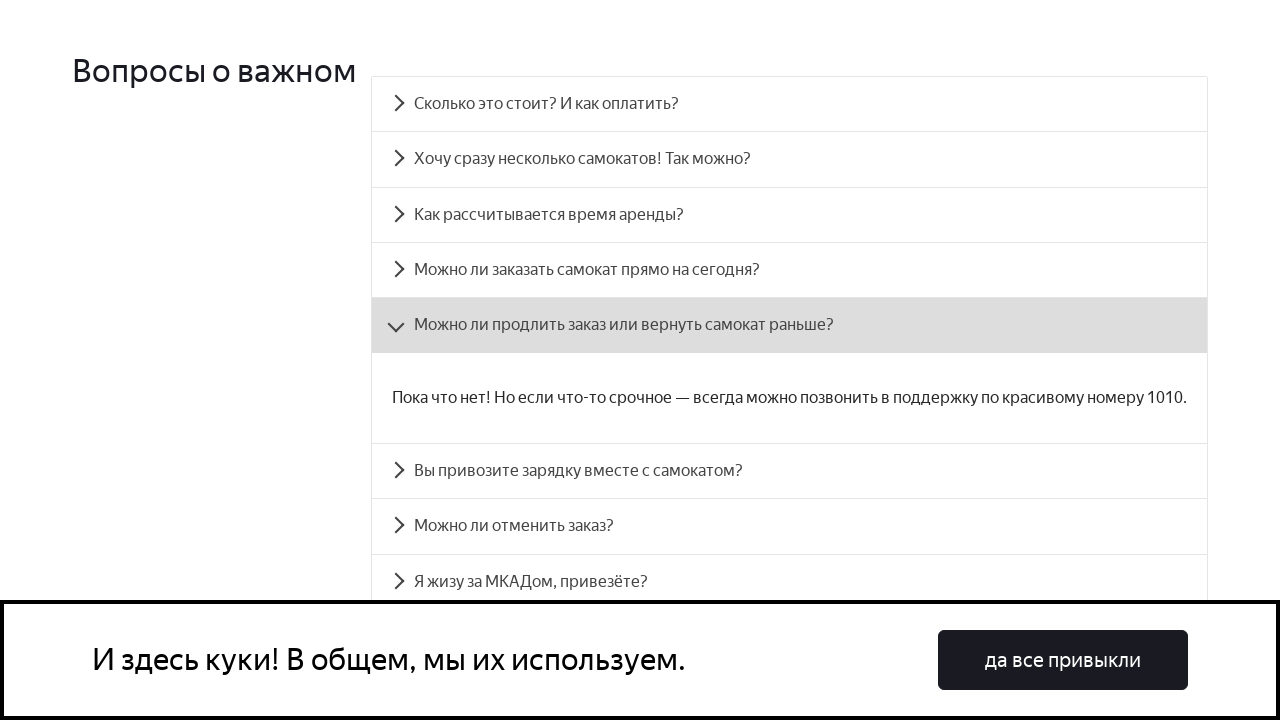

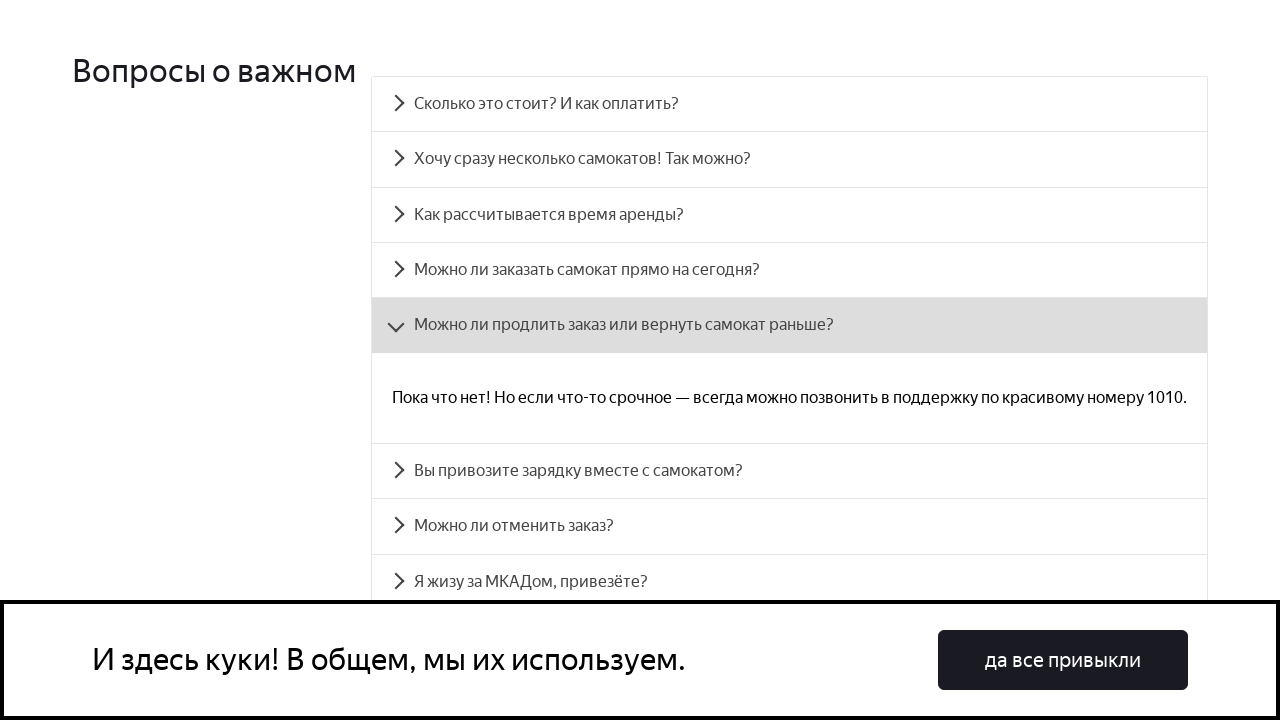